Tests JavaScript prompt alert functionality on W3Schools by clicking a "Try it" button, entering text into the prompt dialog, accepting it, and verifying the result text

Starting URL: https://www.w3schools.com/jsref/tryit.asp?filename=tryjsref_prompt

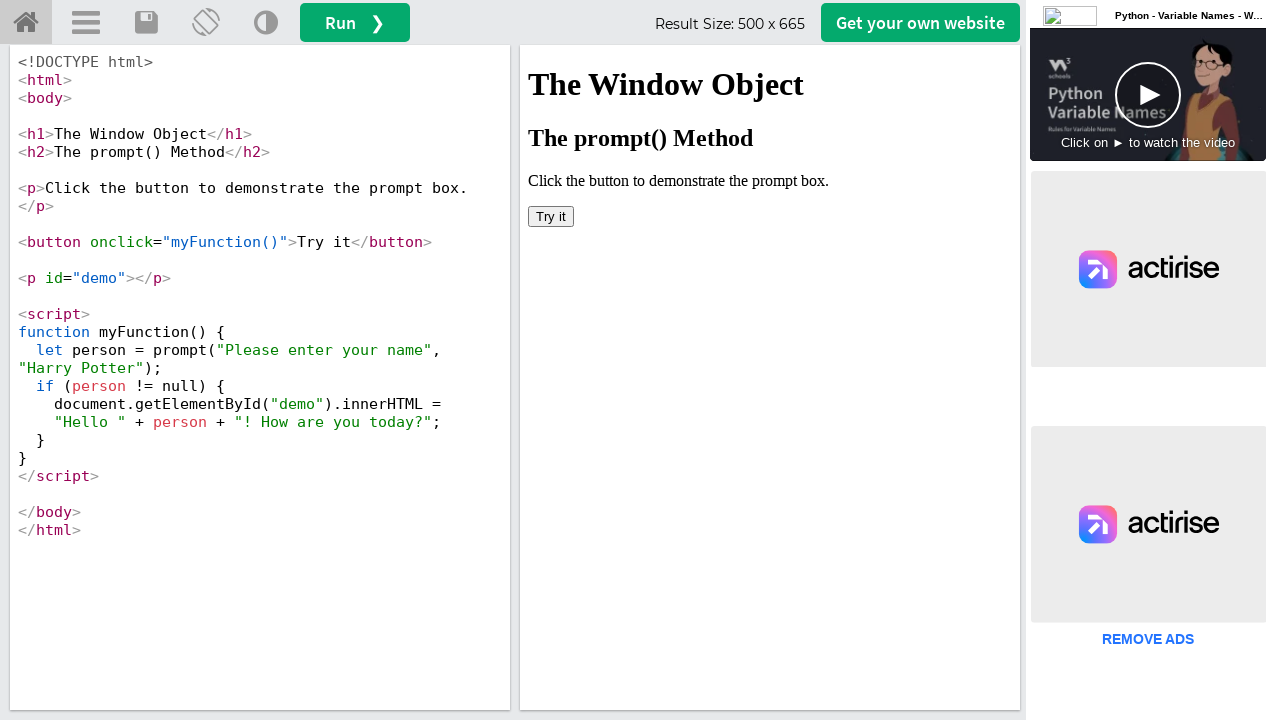

Waited 3 seconds for page to load
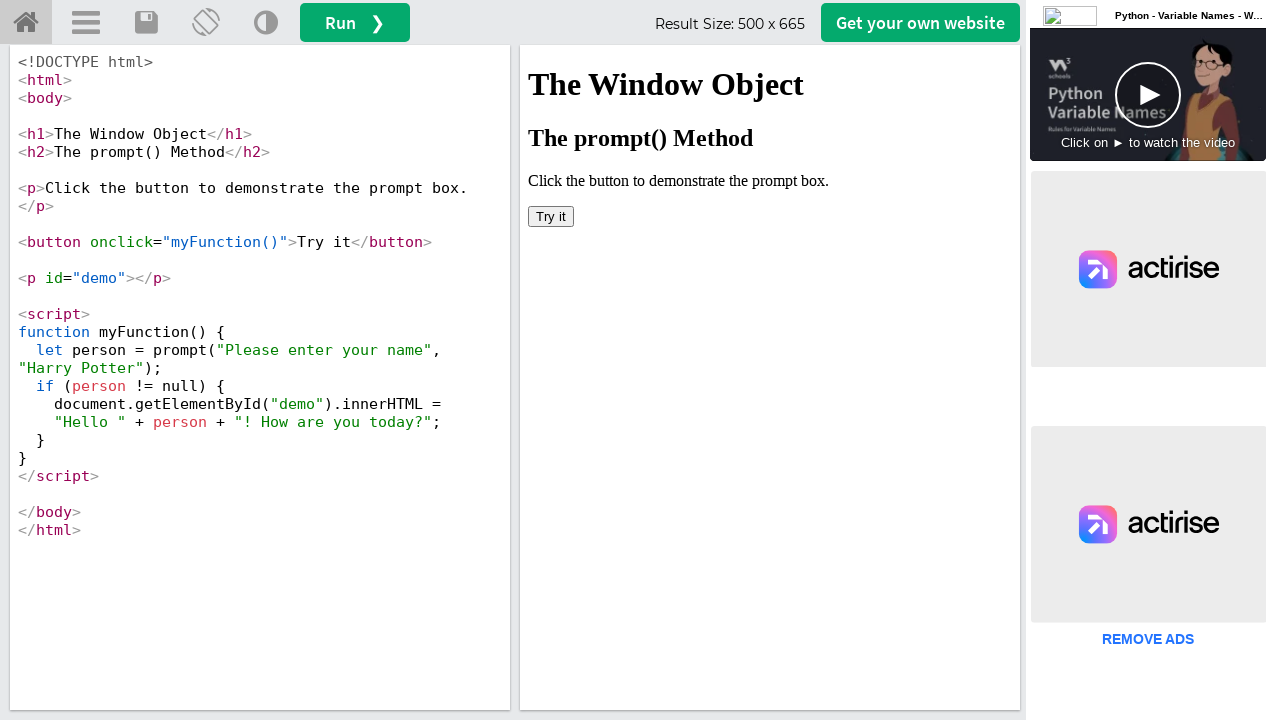

Located iframe with id 'iframeResult'
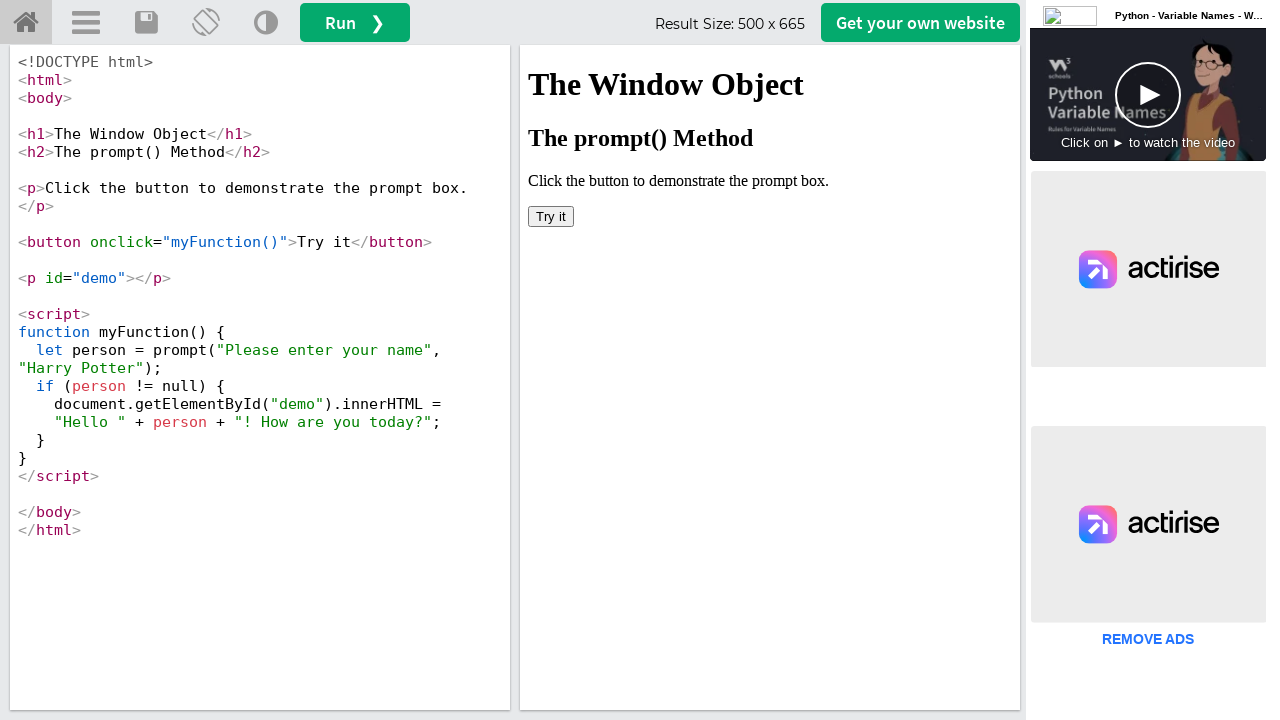

Clicked 'Try it' button inside iframe at (551, 216) on #iframeResult >> internal:control=enter-frame >> xpath=//button[text()='Try it']
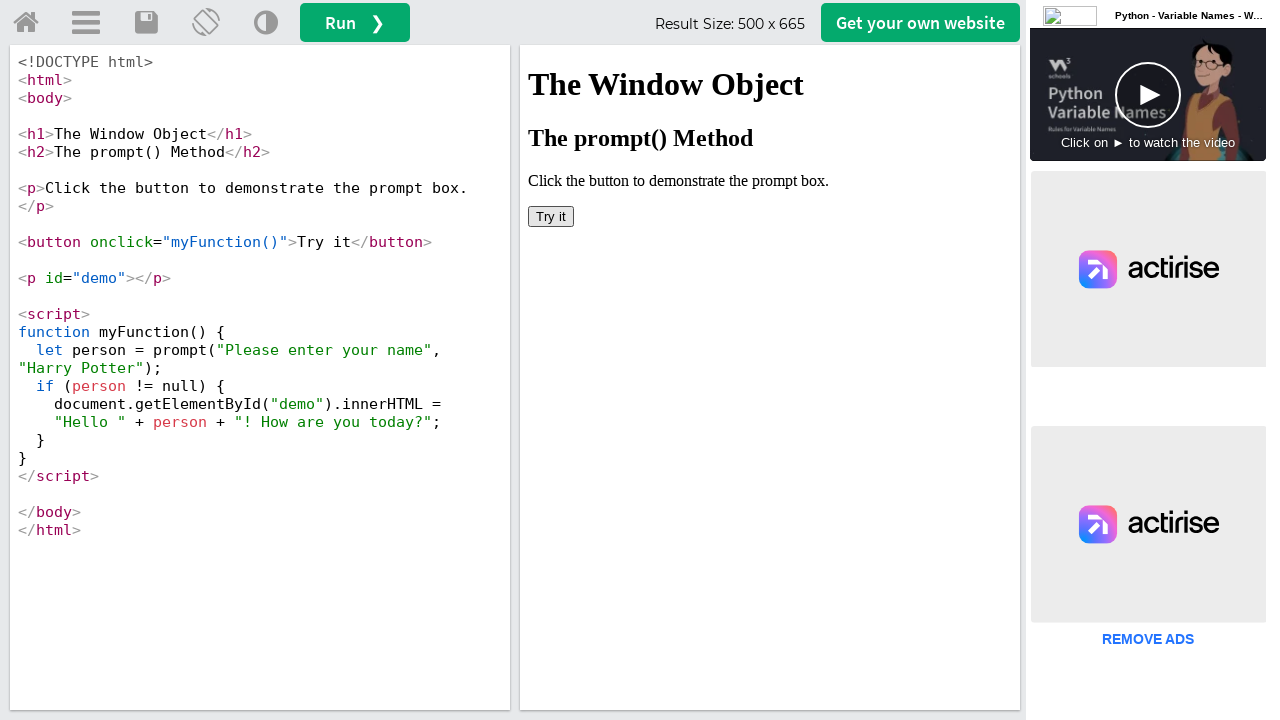

Registered dialog handler to accept prompt with 'Robert Johnson'
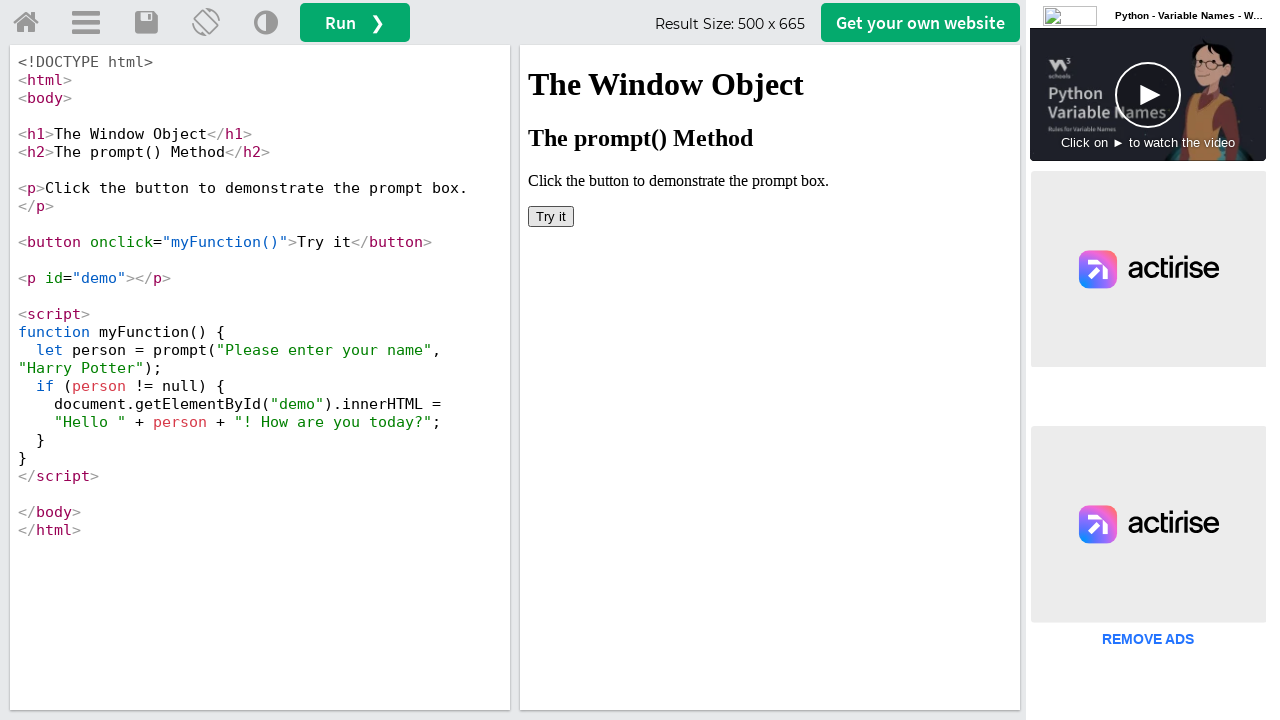

Re-registered dialog handler for single use
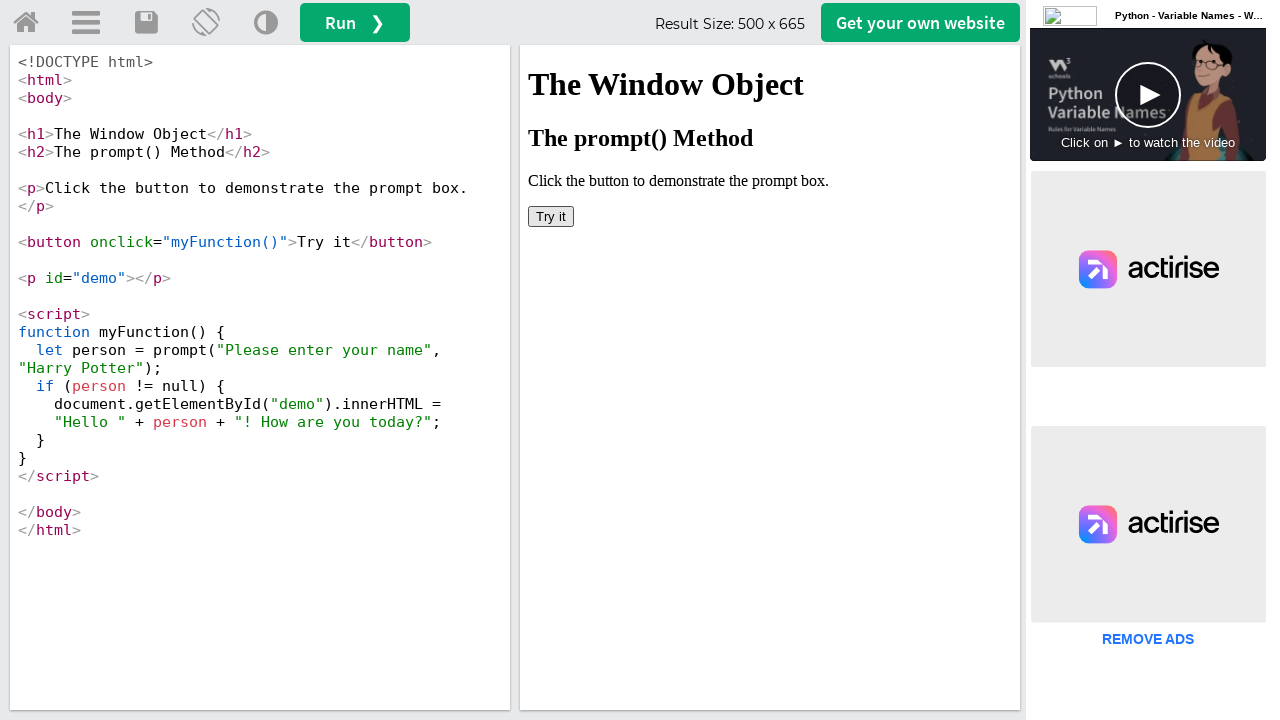

Clicked 'Try it' button again to trigger prompt dialog at (551, 216) on #iframeResult >> internal:control=enter-frame >> xpath=//button[text()='Try it']
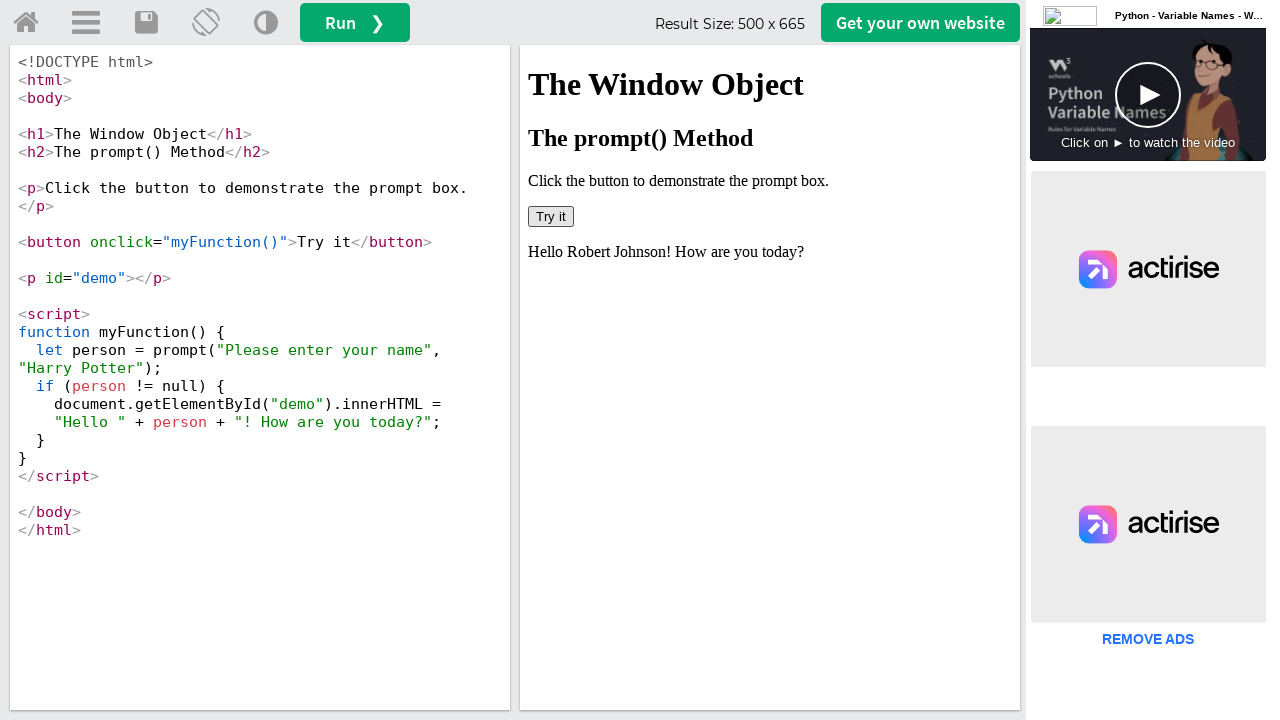

Verified demo text element is present after dialog acceptance
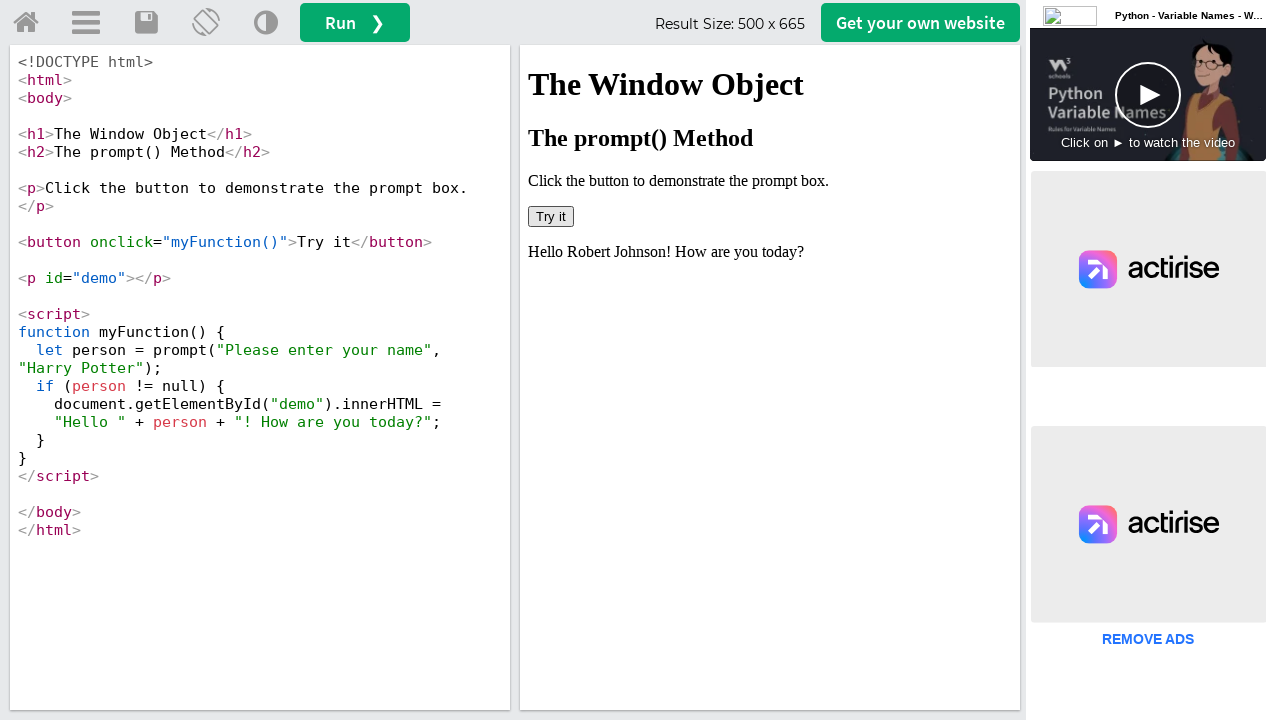

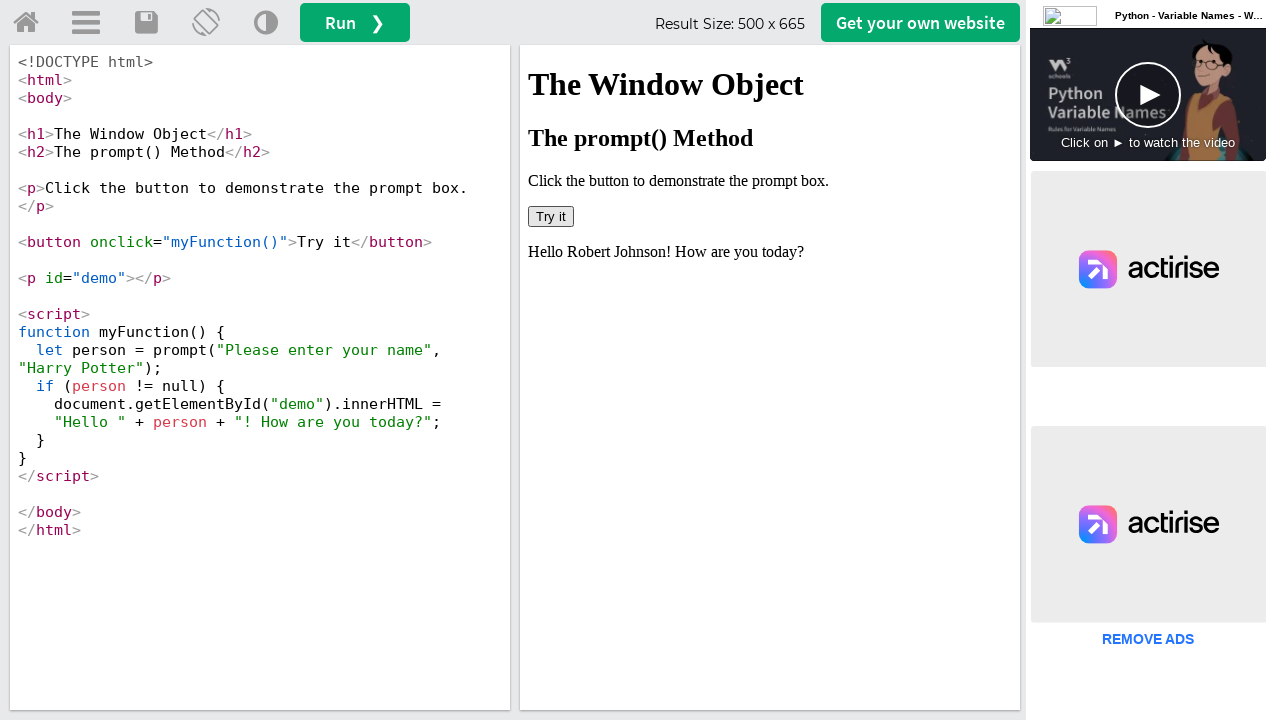